Tests displaying active items by clicking the Active filter link

Starting URL: https://demo.playwright.dev/todomvc

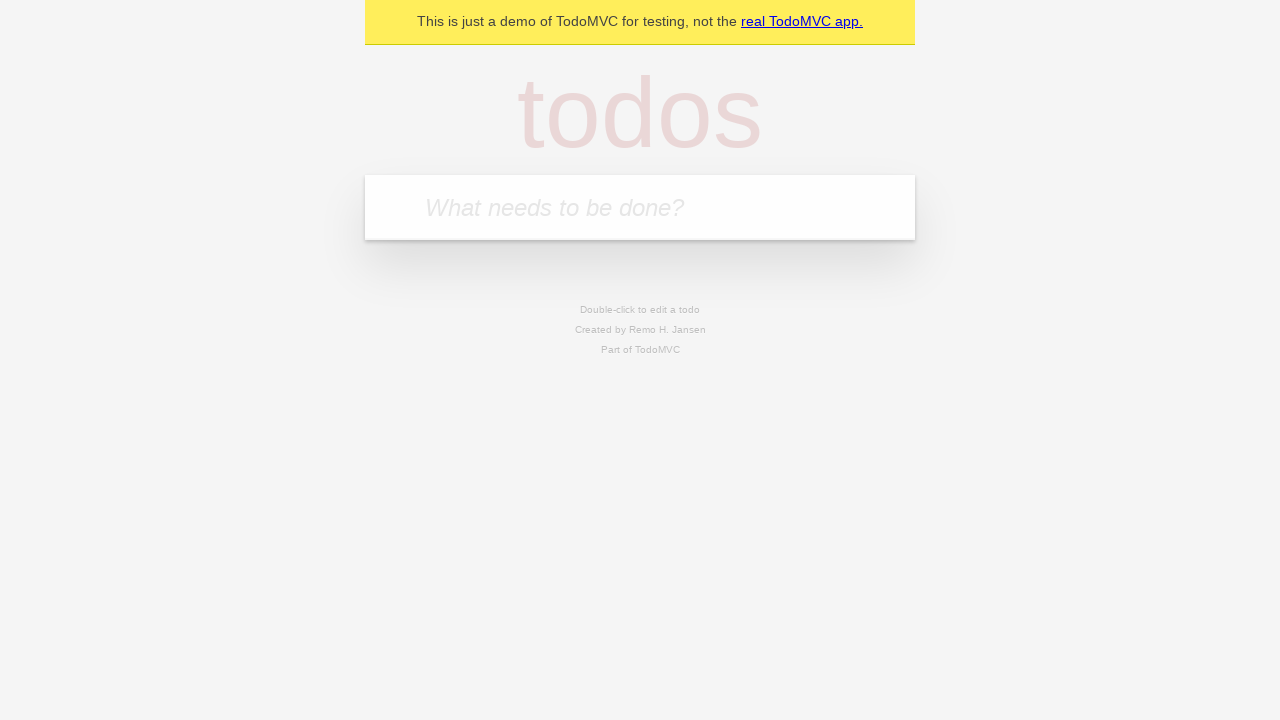

Filled todo input with 'buy some cheese' on internal:attr=[placeholder="What needs to be done?"i]
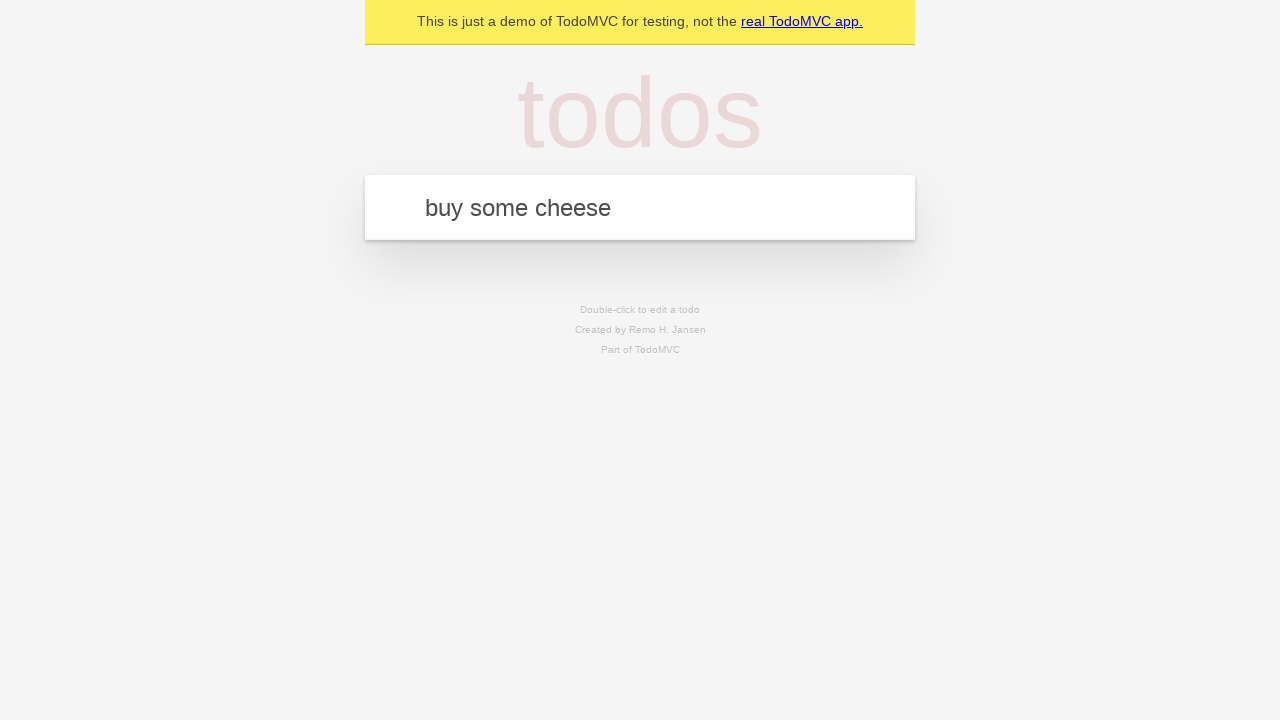

Pressed Enter to add first todo on internal:attr=[placeholder="What needs to be done?"i]
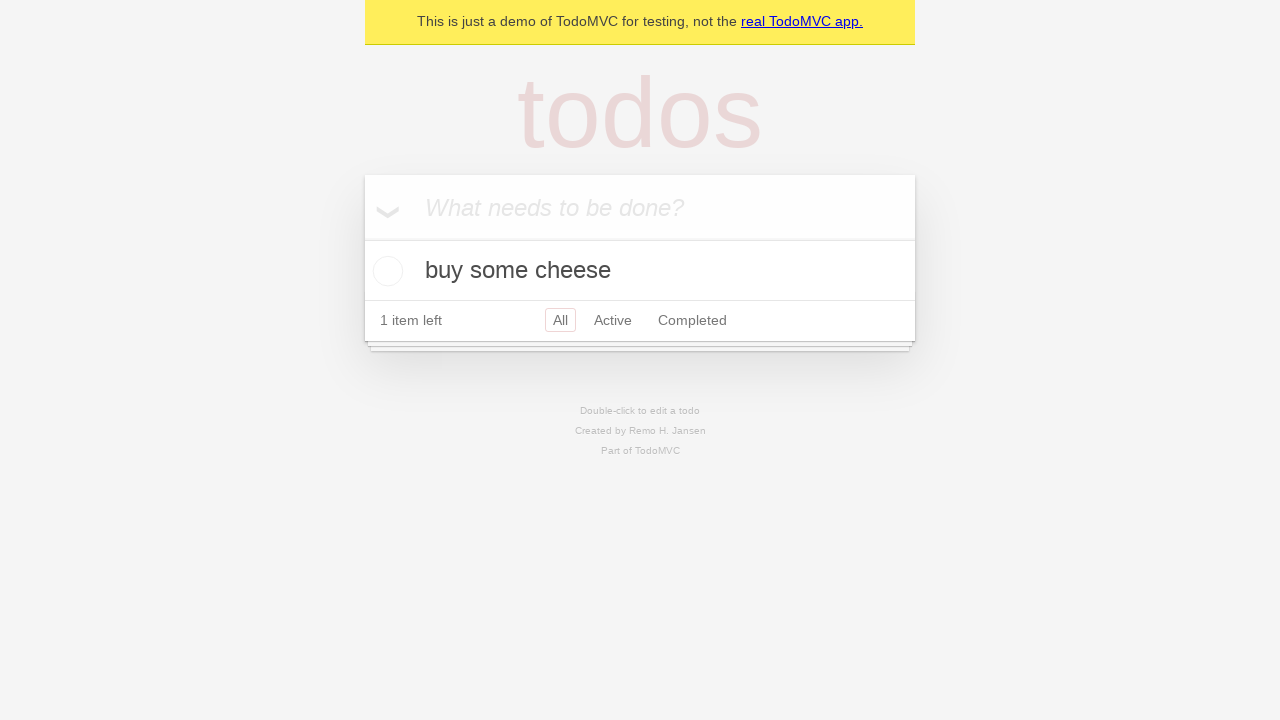

Filled todo input with 'feed the cat' on internal:attr=[placeholder="What needs to be done?"i]
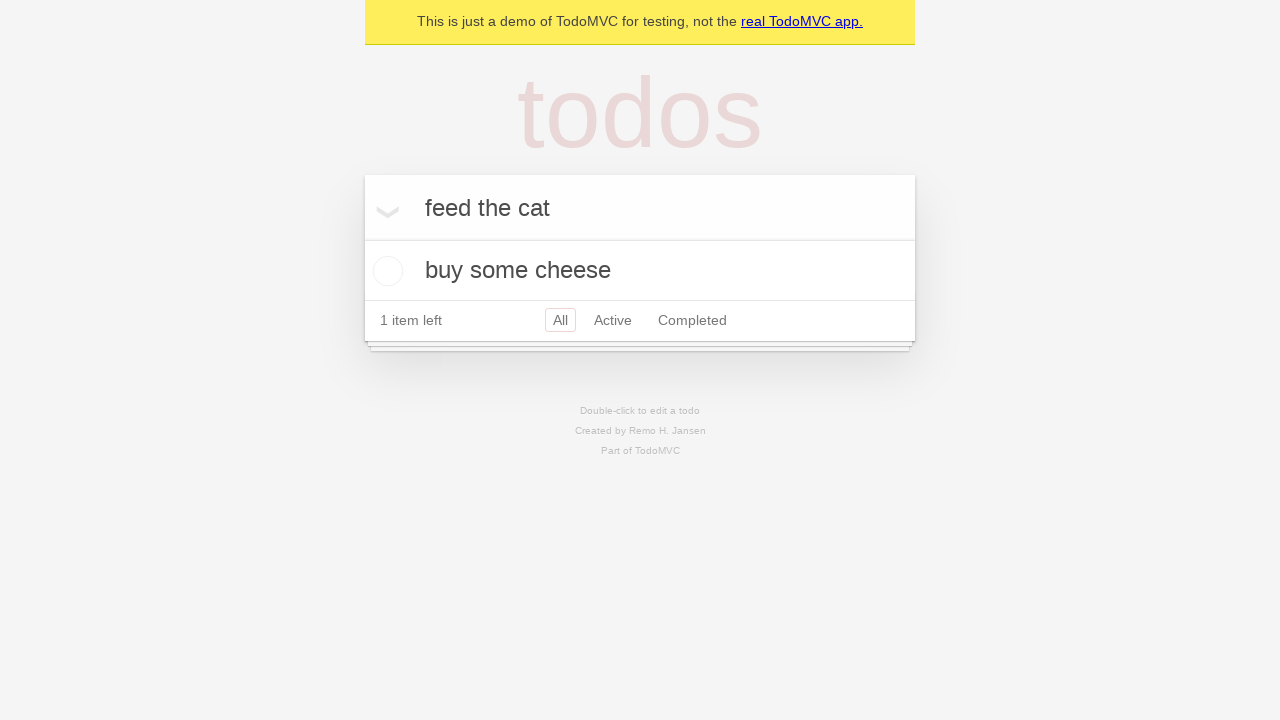

Pressed Enter to add second todo on internal:attr=[placeholder="What needs to be done?"i]
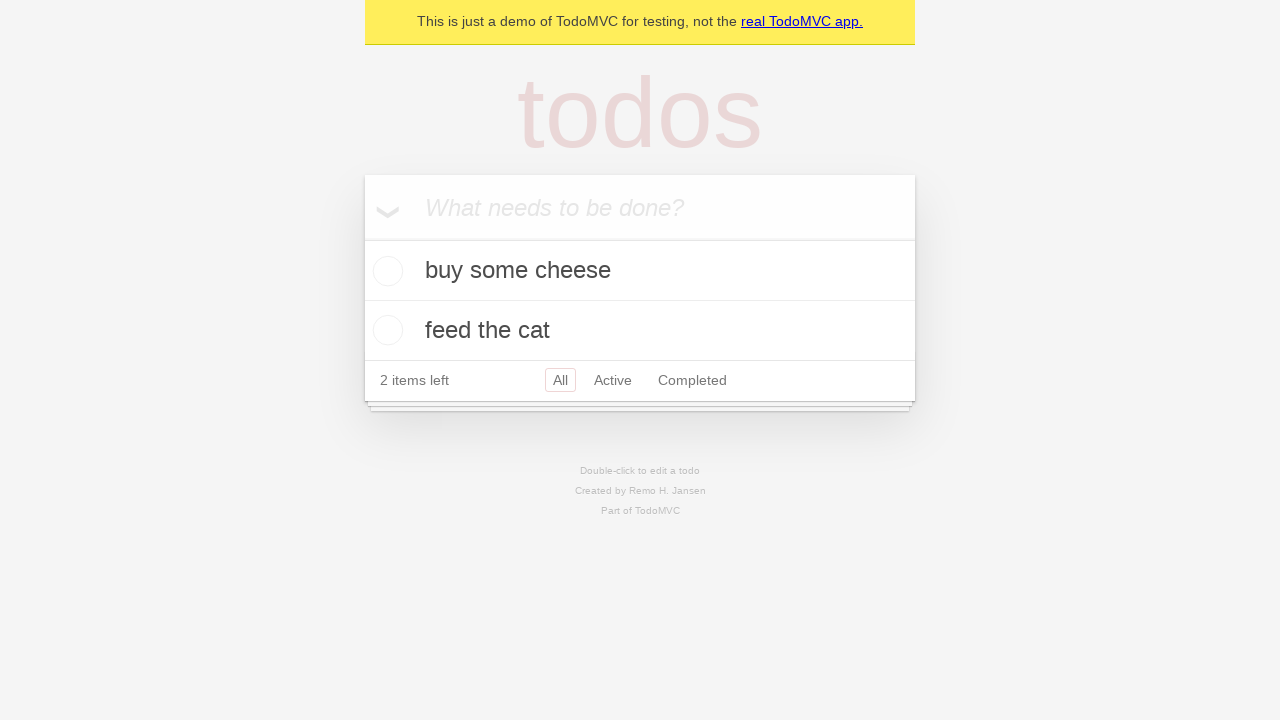

Filled todo input with 'book a doctors appointment' on internal:attr=[placeholder="What needs to be done?"i]
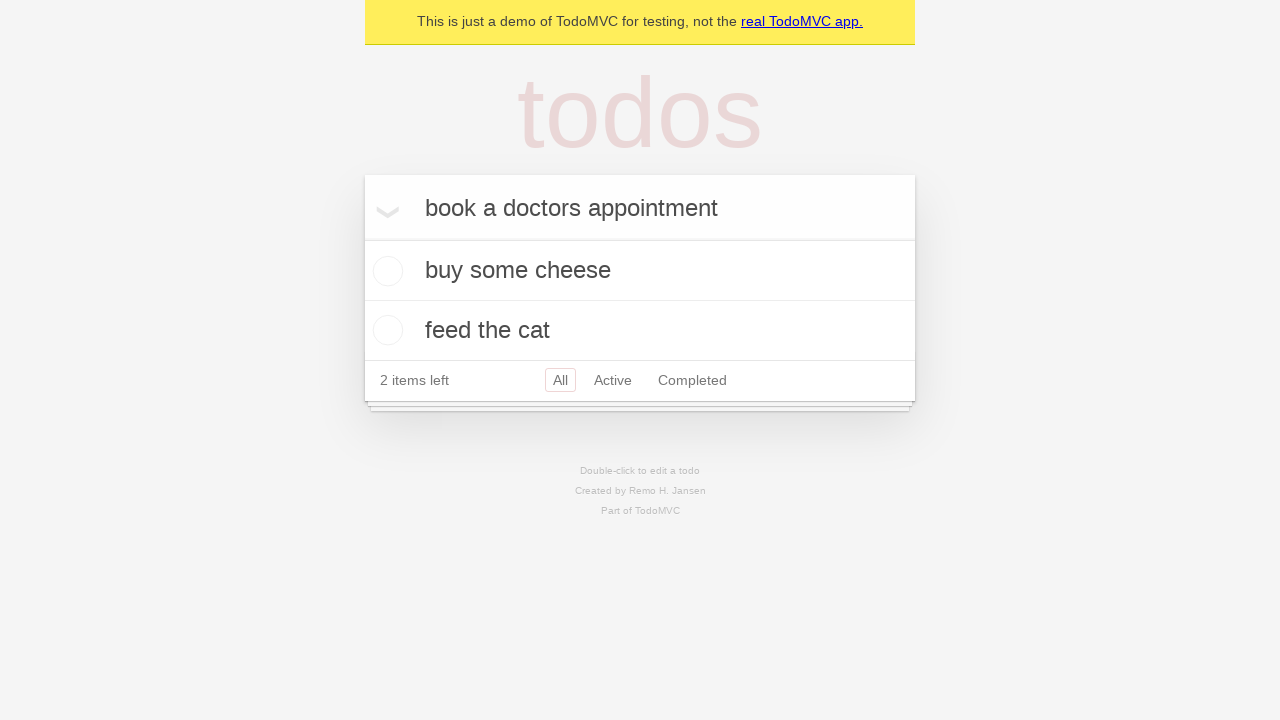

Pressed Enter to add third todo on internal:attr=[placeholder="What needs to be done?"i]
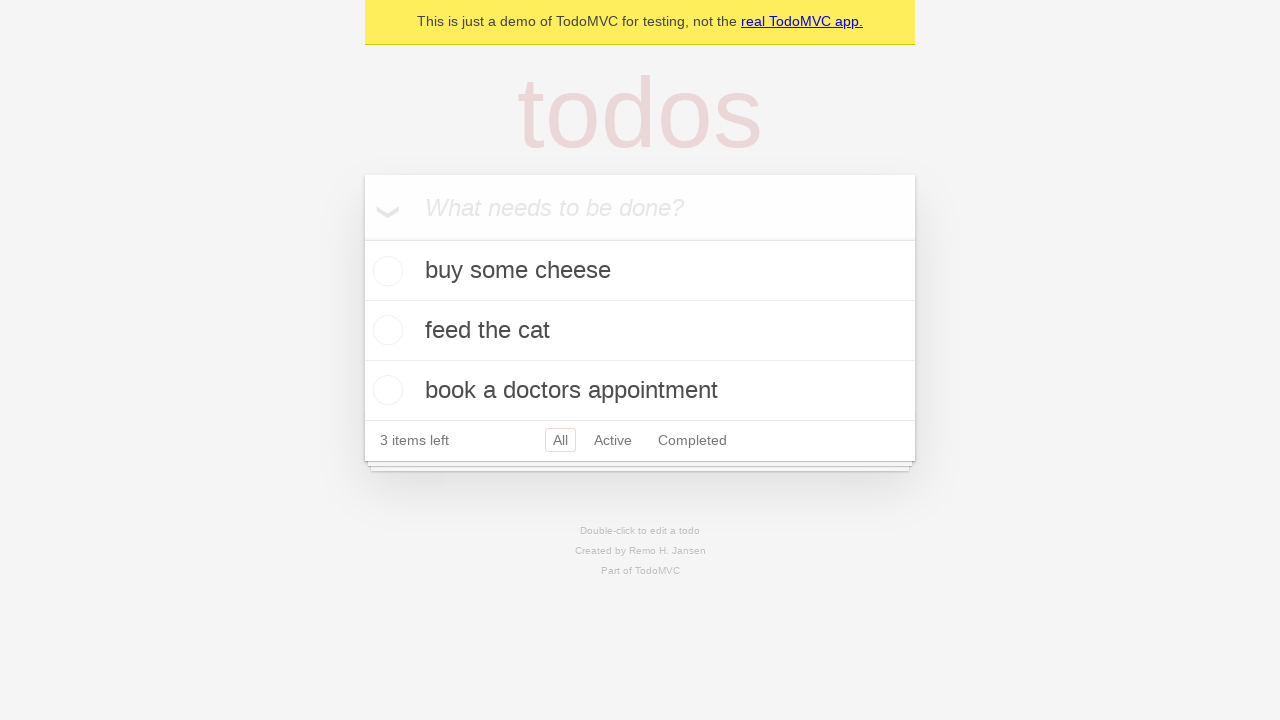

Checked the second todo item as completed at (385, 330) on .todo-list li .toggle >> nth=1
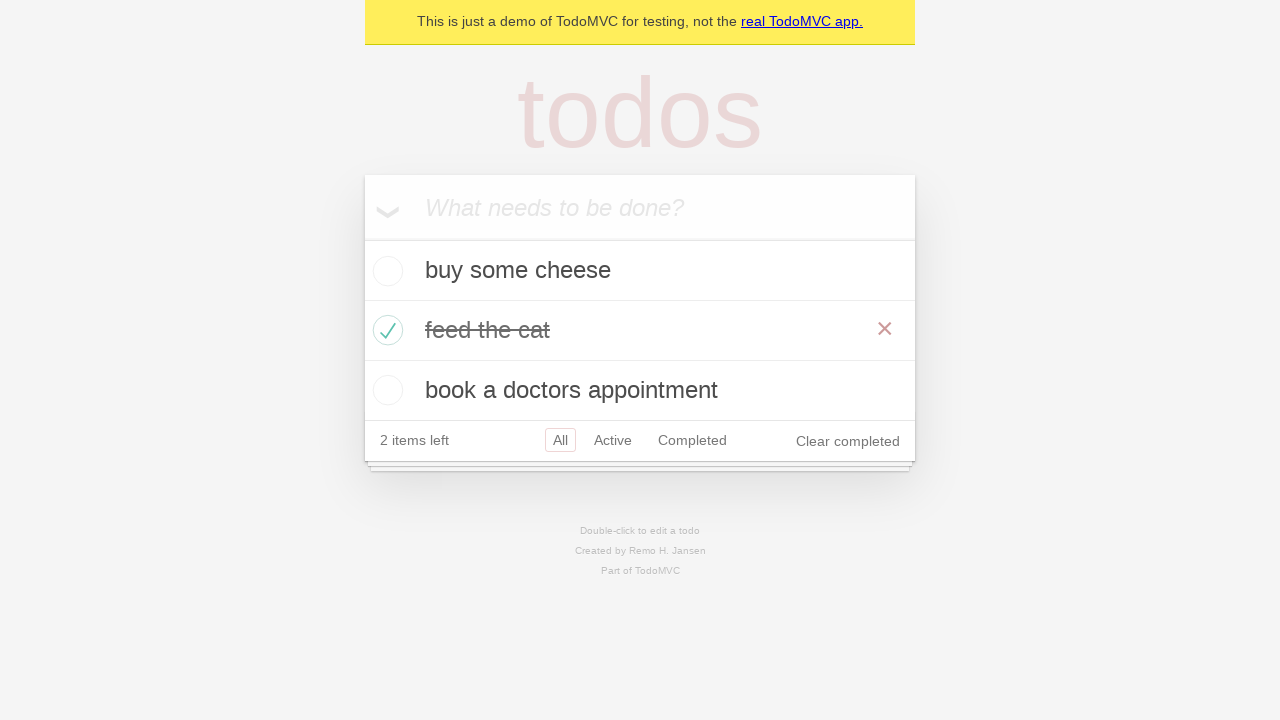

Clicked Active filter link to display only active items at (613, 440) on internal:role=link[name="Active"i]
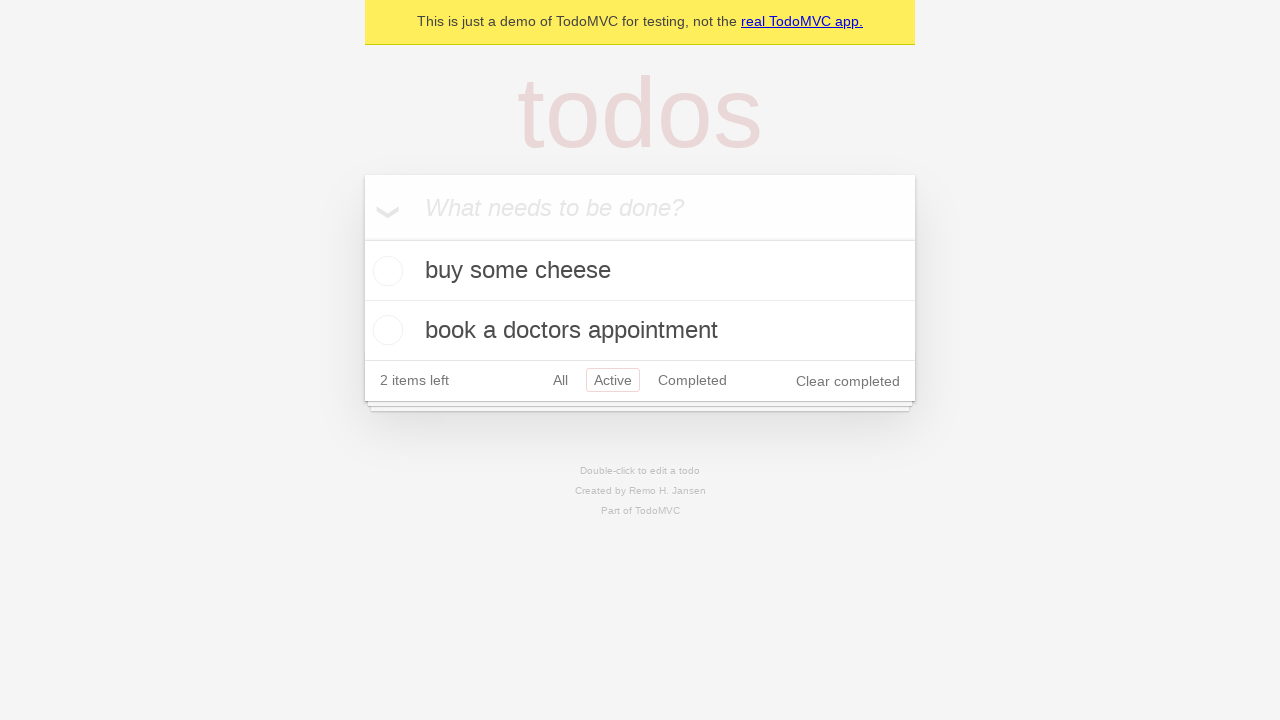

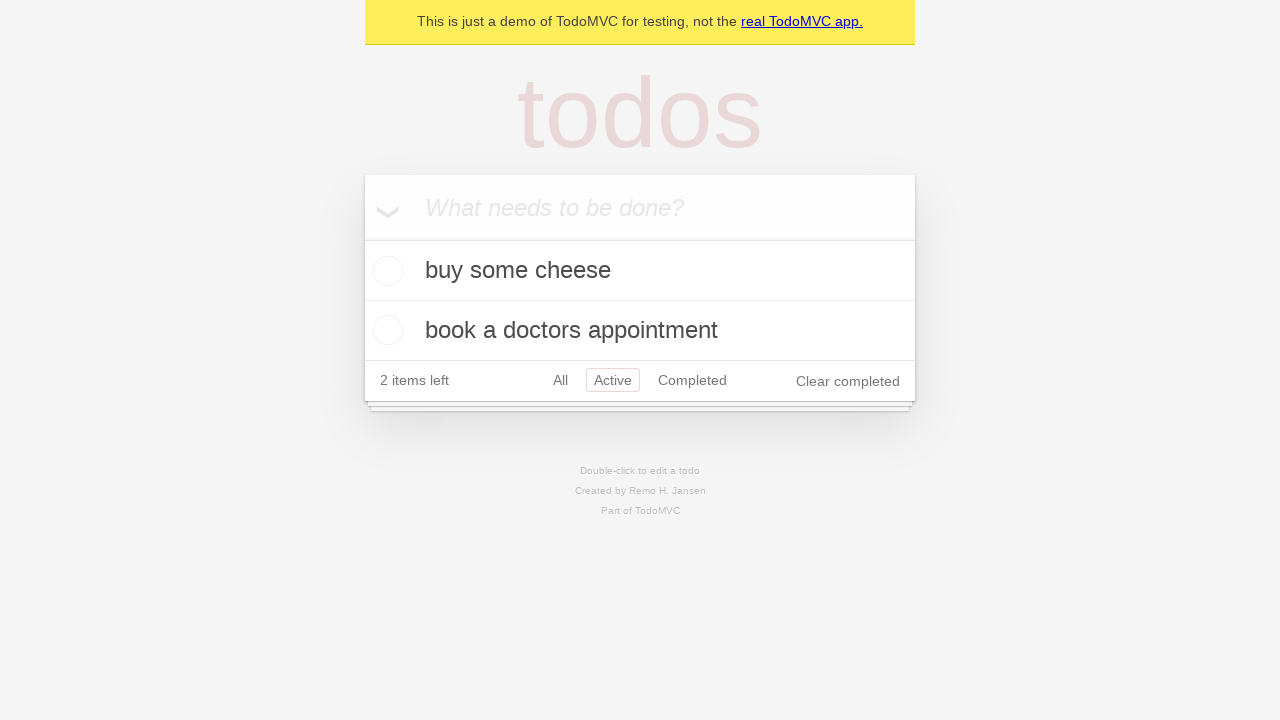